Tests dynamic content loading by clicking a start button and waiting for hidden content to become visible

Starting URL: https://the-internet.herokuapp.com/dynamic_loading/1

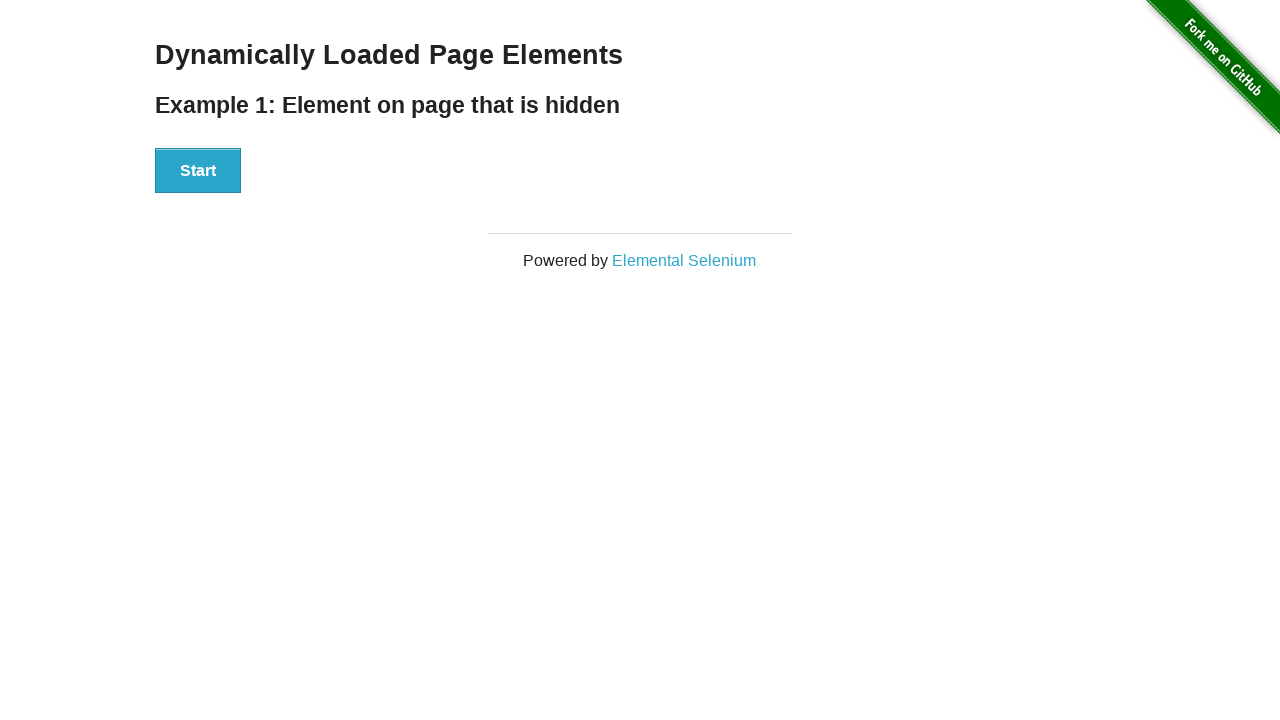

Page loaded with DOM content ready
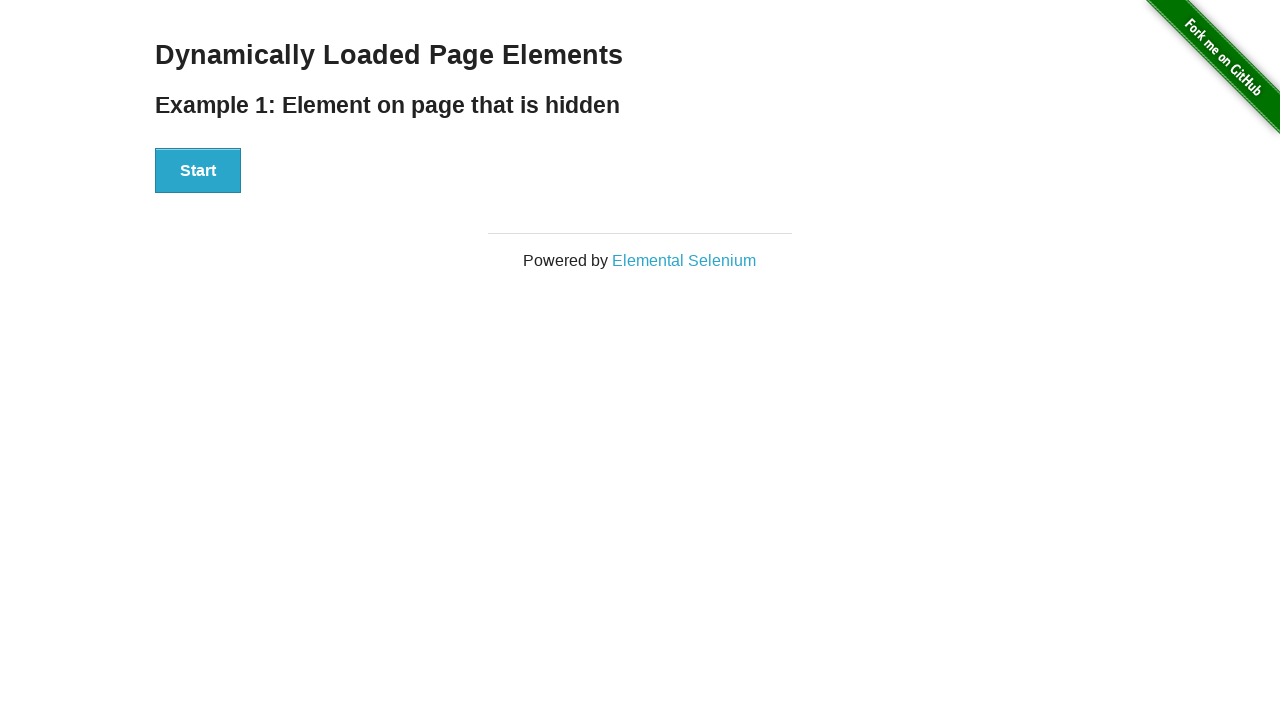

Clicked Start button to trigger dynamic content loading at (198, 171) on button:has-text('Start')
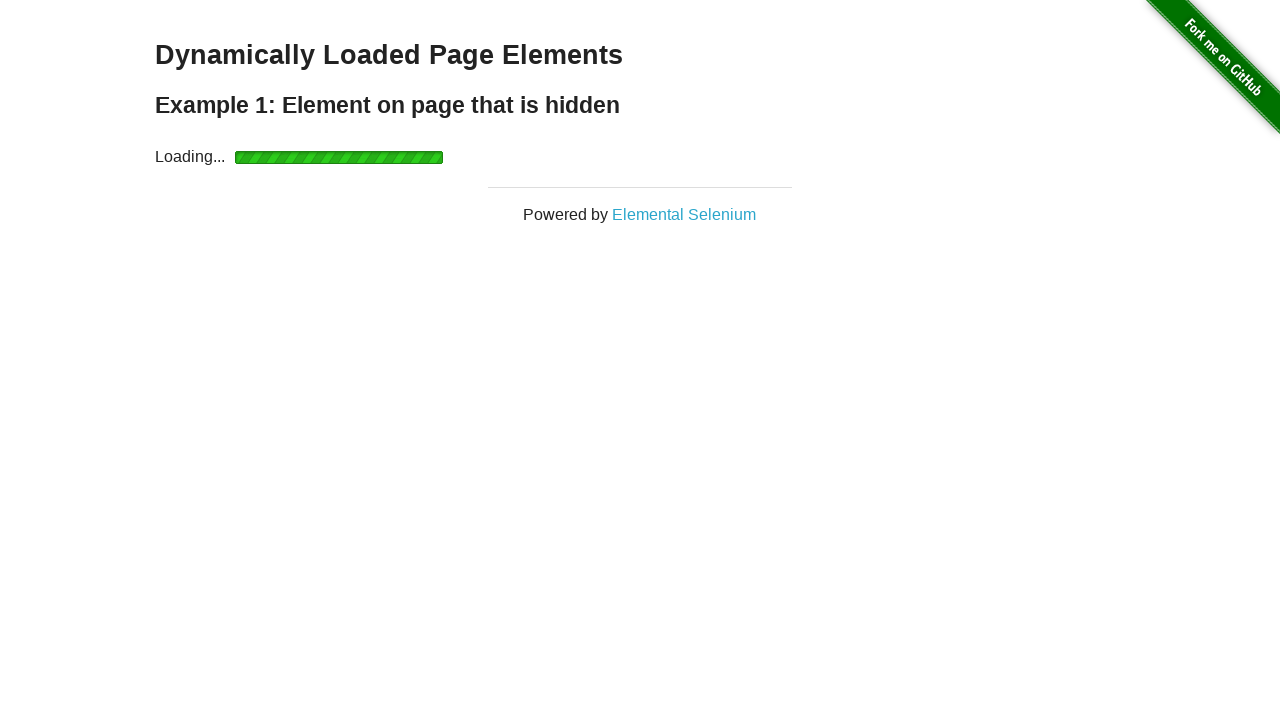

Hidden content became visible - finish element detected
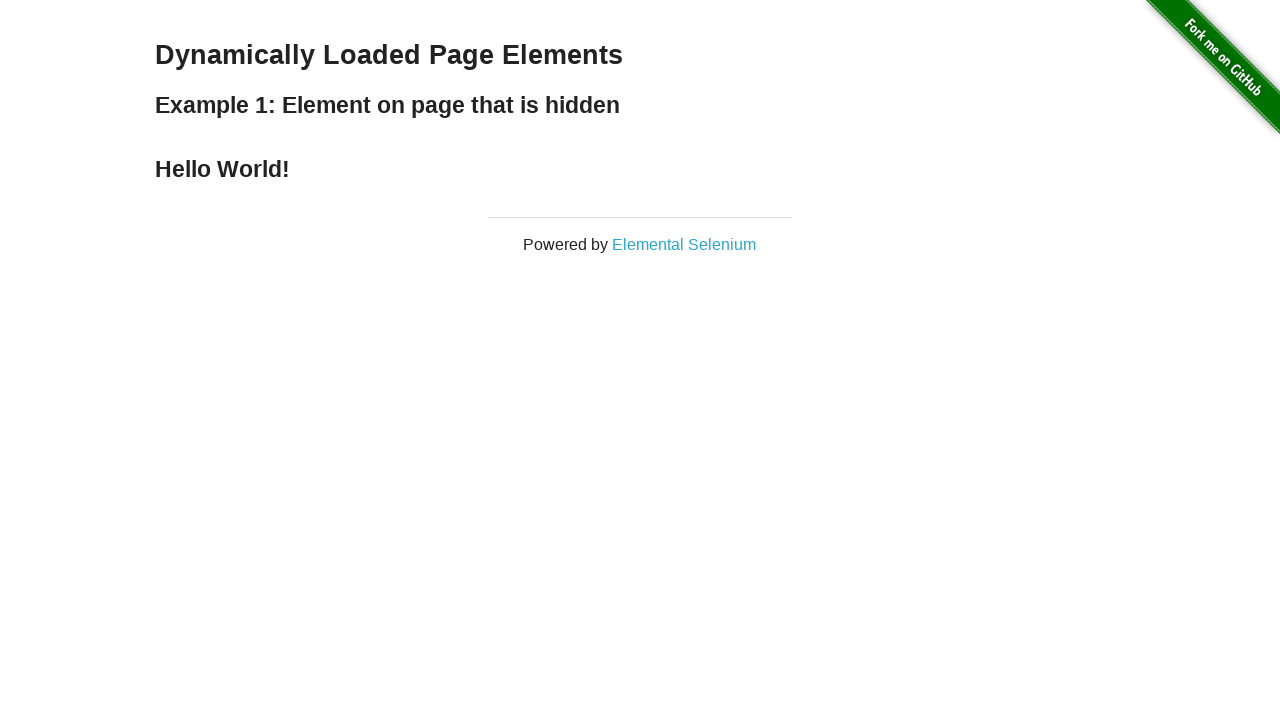

Verified that finish element is visible
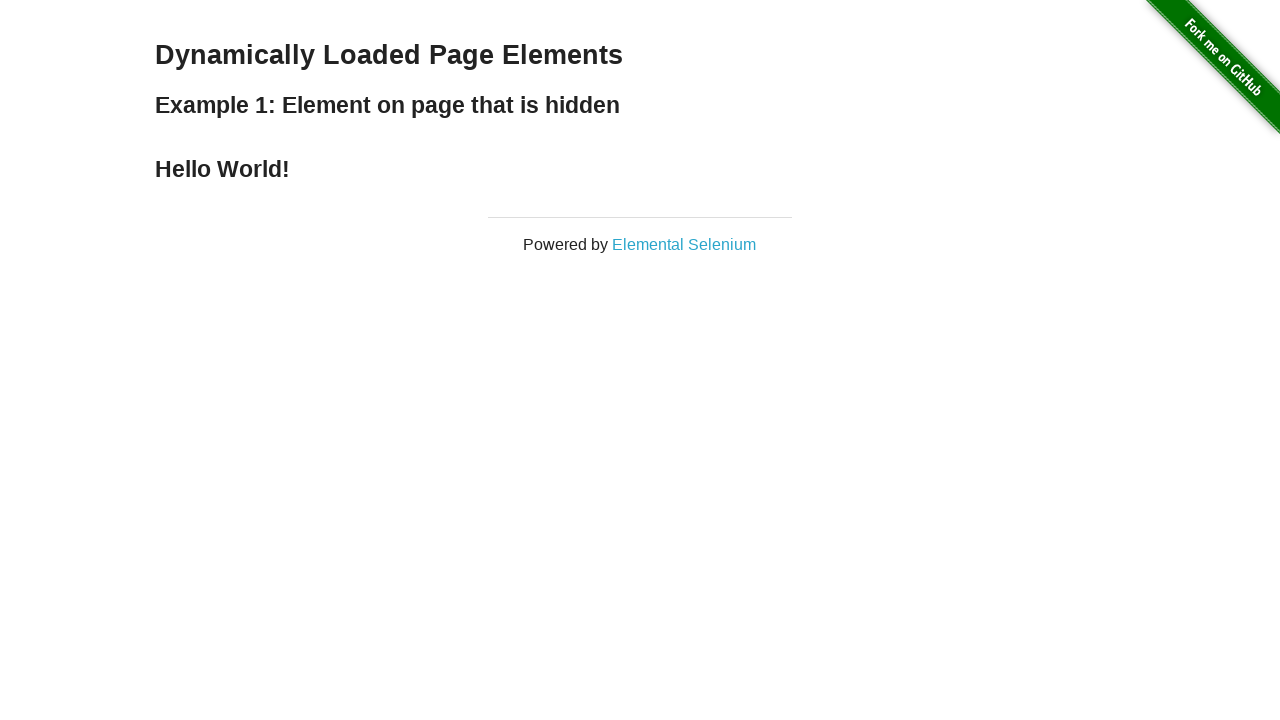

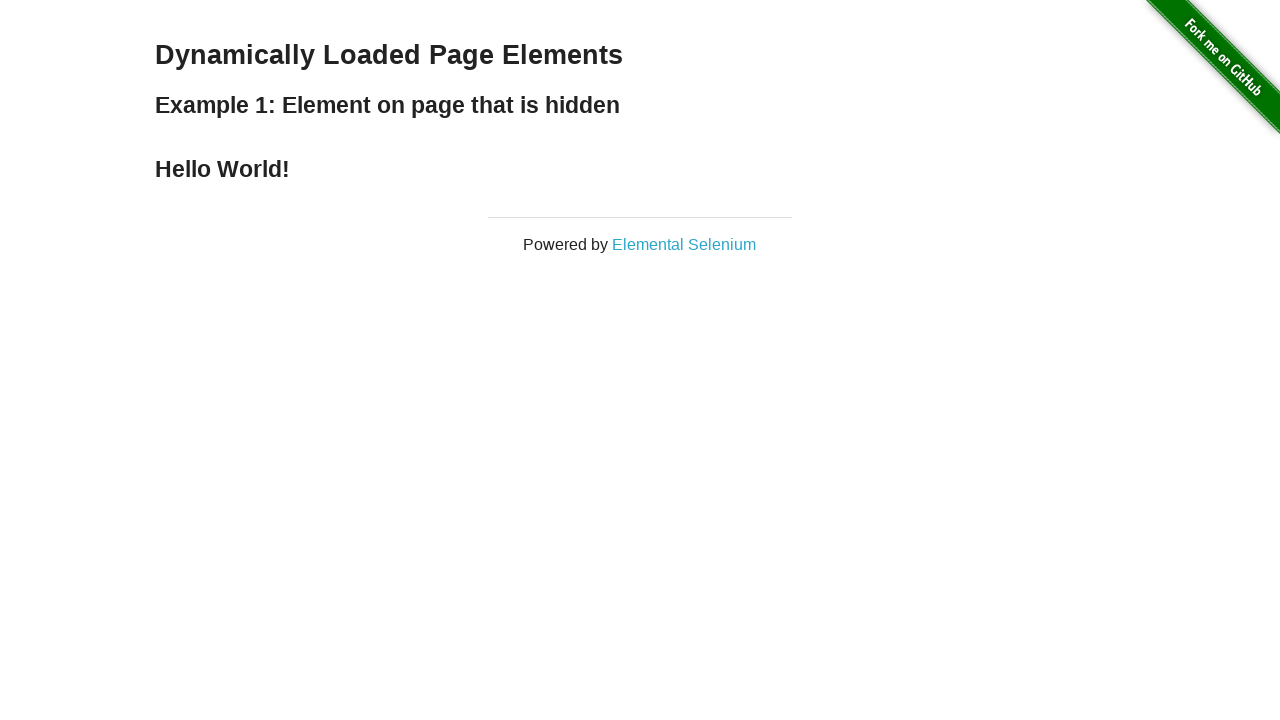